Tests drag and drop functionality by dragging a source element to a target drop zone on the jQuery UI droppable demo page

Starting URL: https://jqueryui.com/droppable/

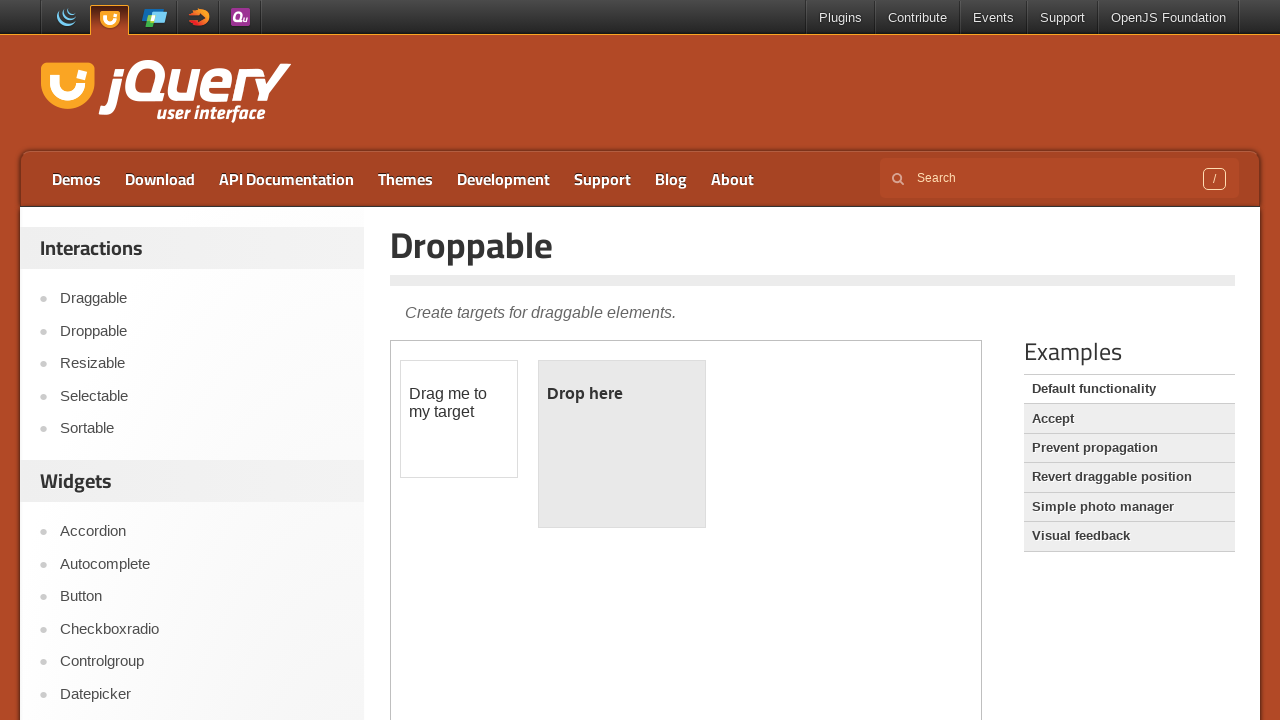

Located the iframe containing the drag and drop demo
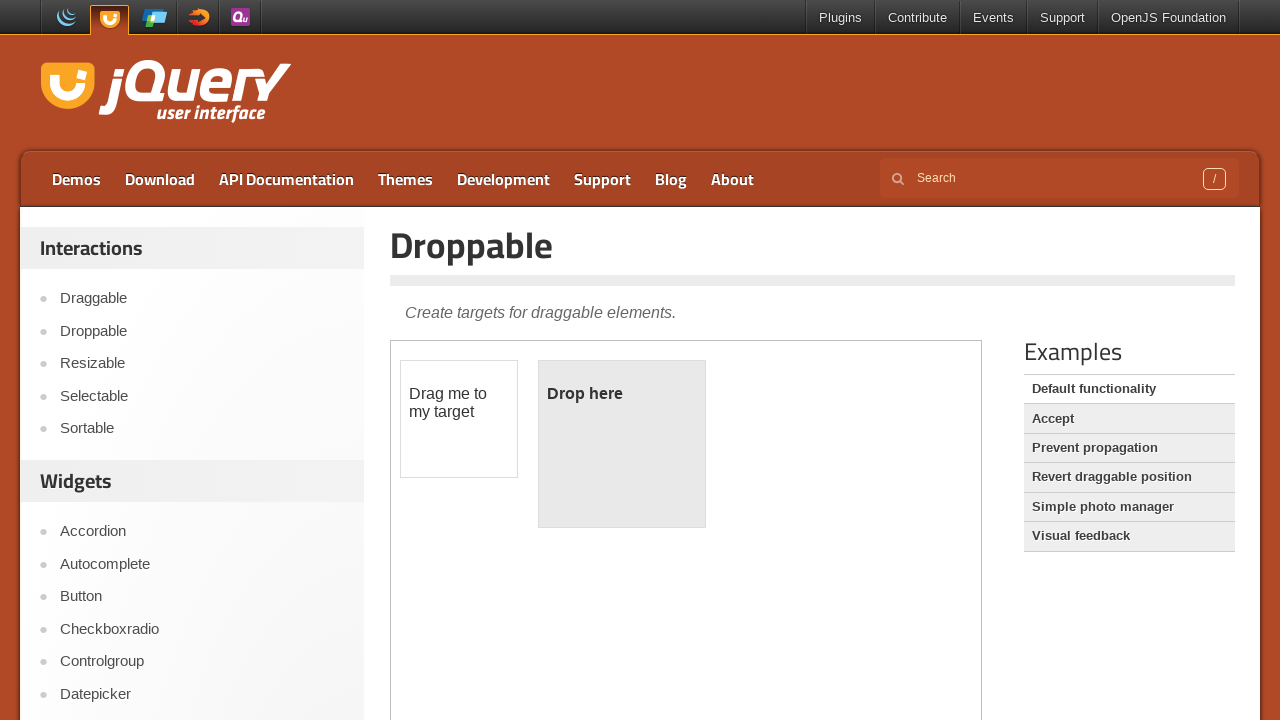

Located the draggable source element 'Drag me to my target'
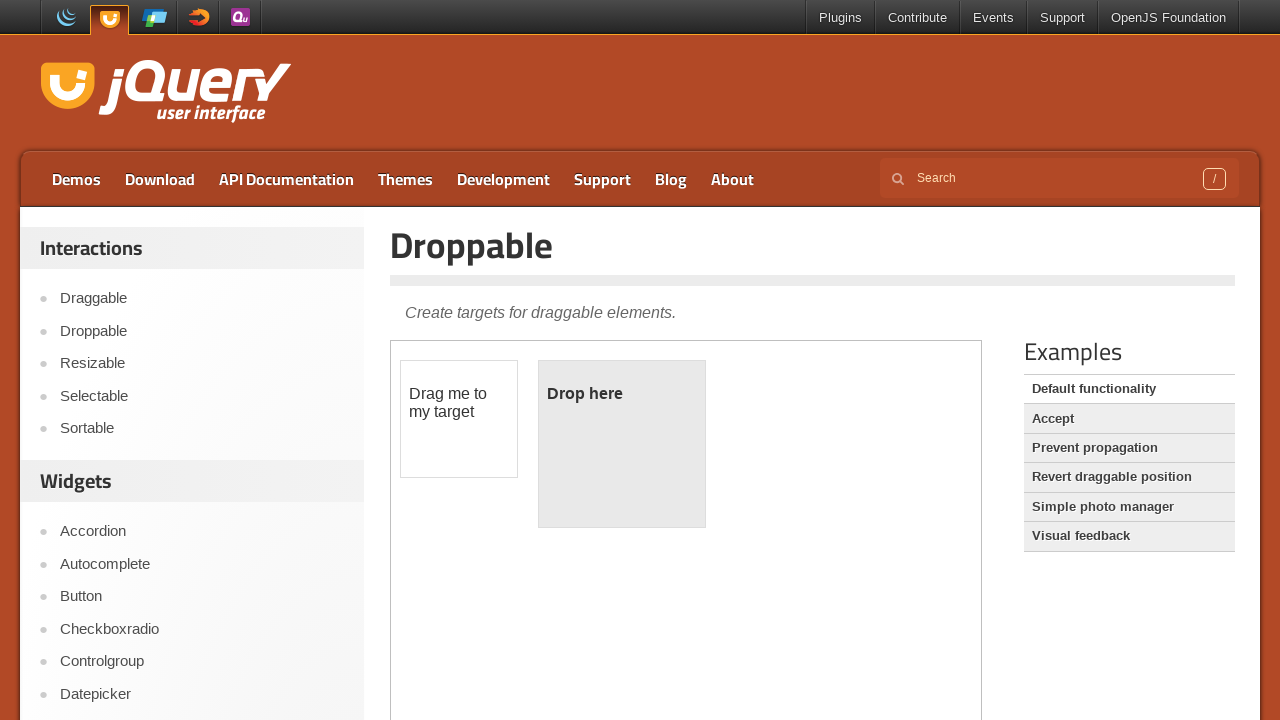

Located the droppable destination element 'Drop here'
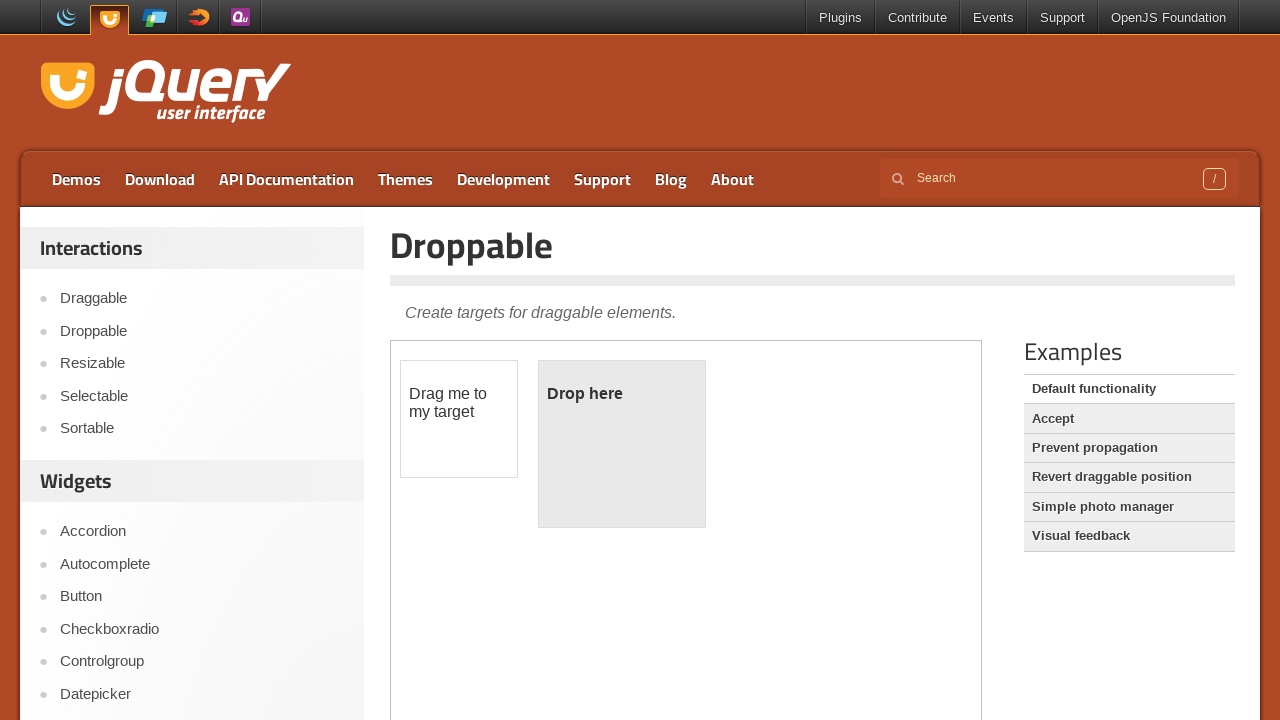

Dragged source element to destination drop zone at (622, 394)
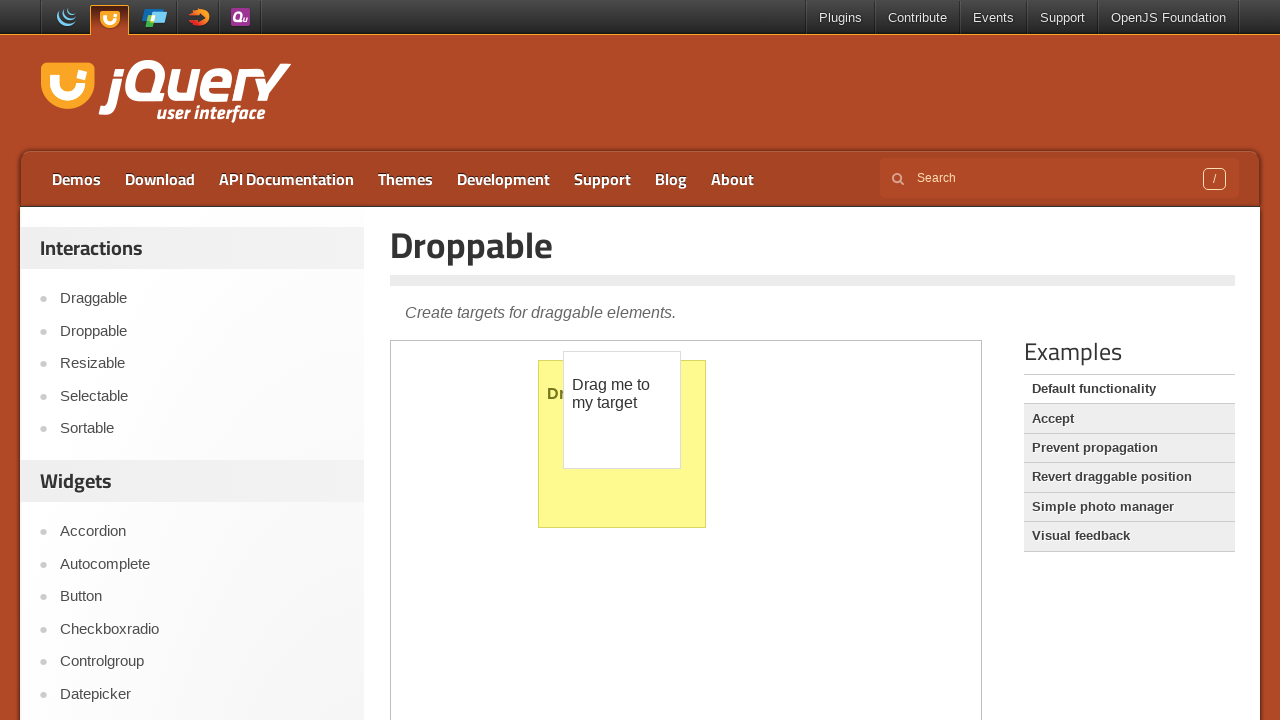

Drop completed and droppable element is present
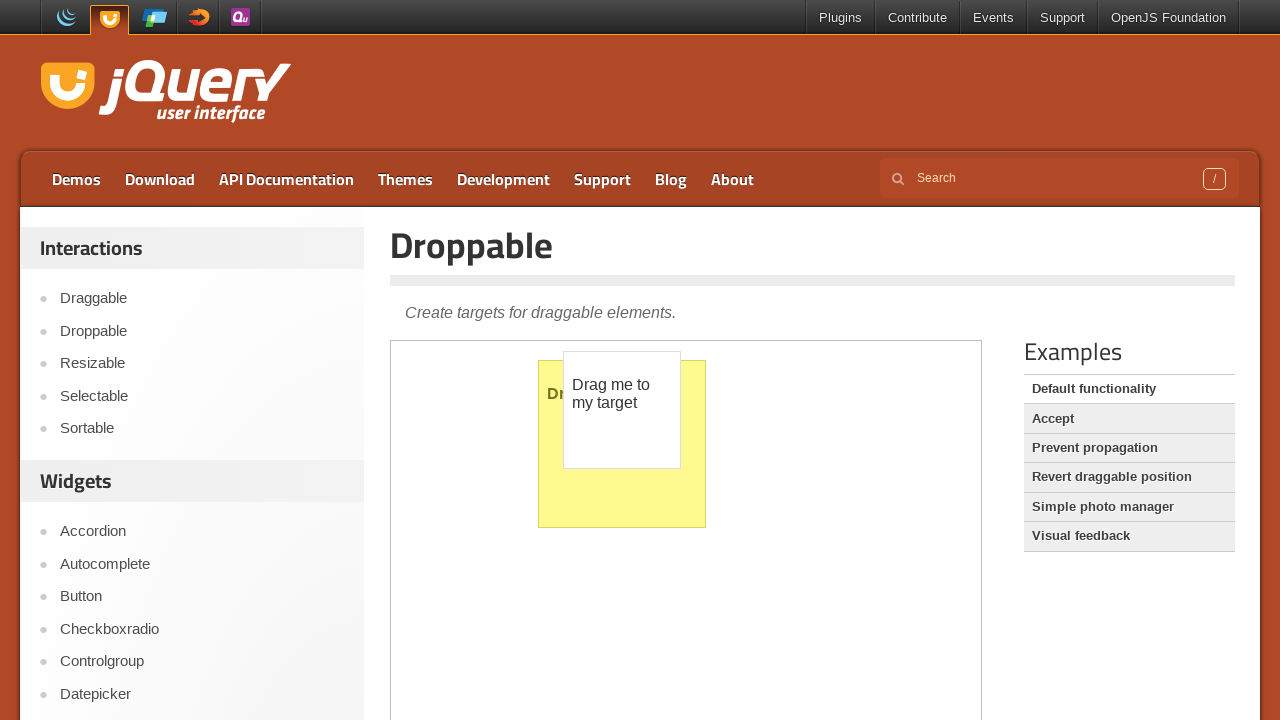

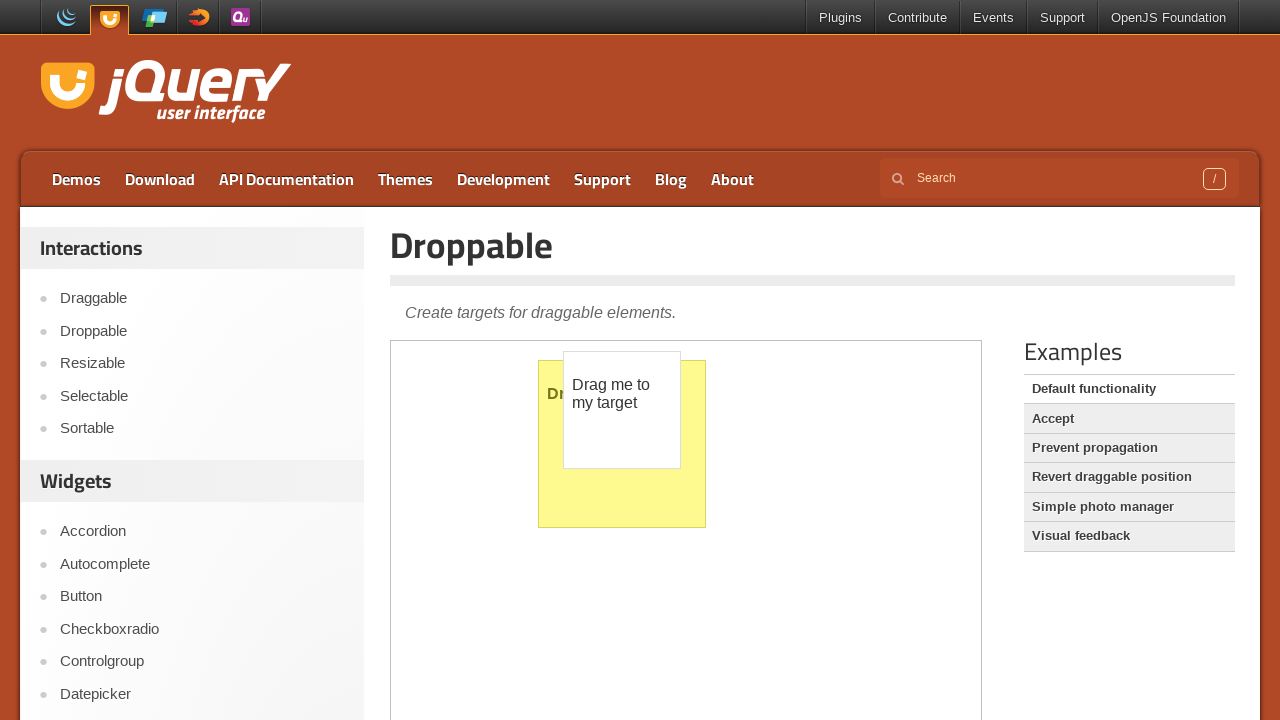